Tests file upload functionality by selecting a file and submitting the upload form

Starting URL: https://the-internet.herokuapp.com/upload

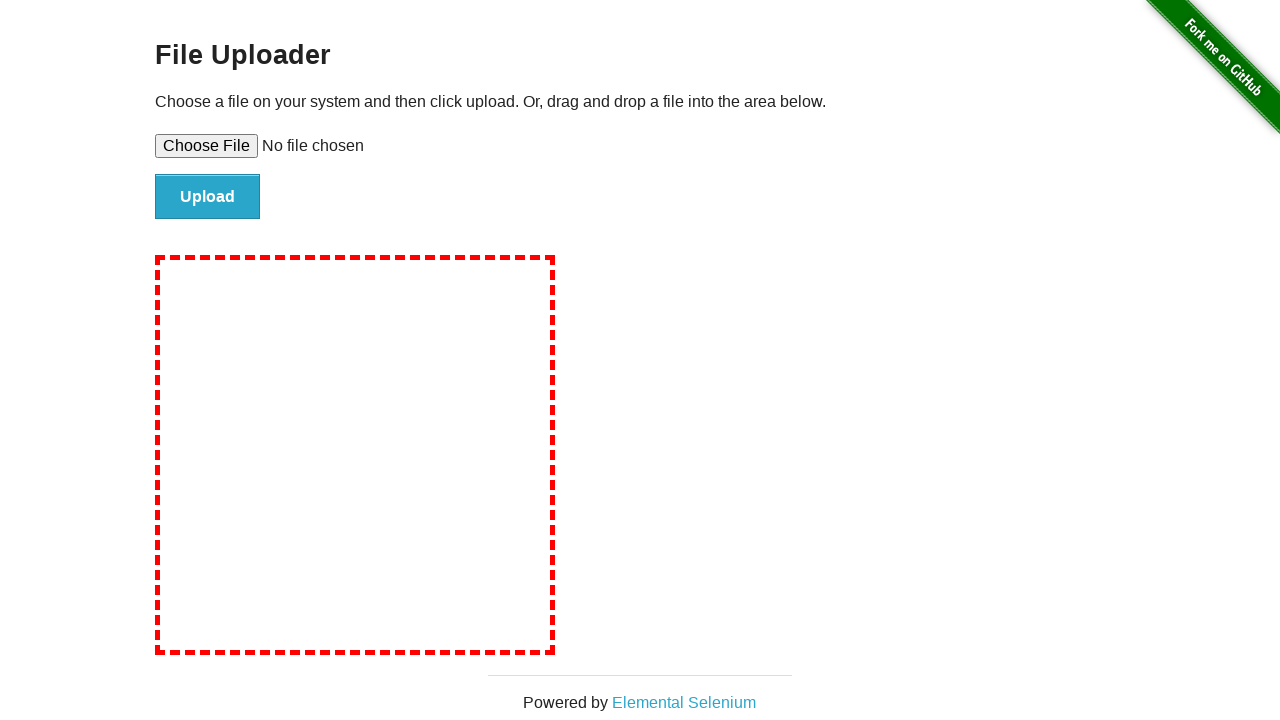

Created temporary text file for upload
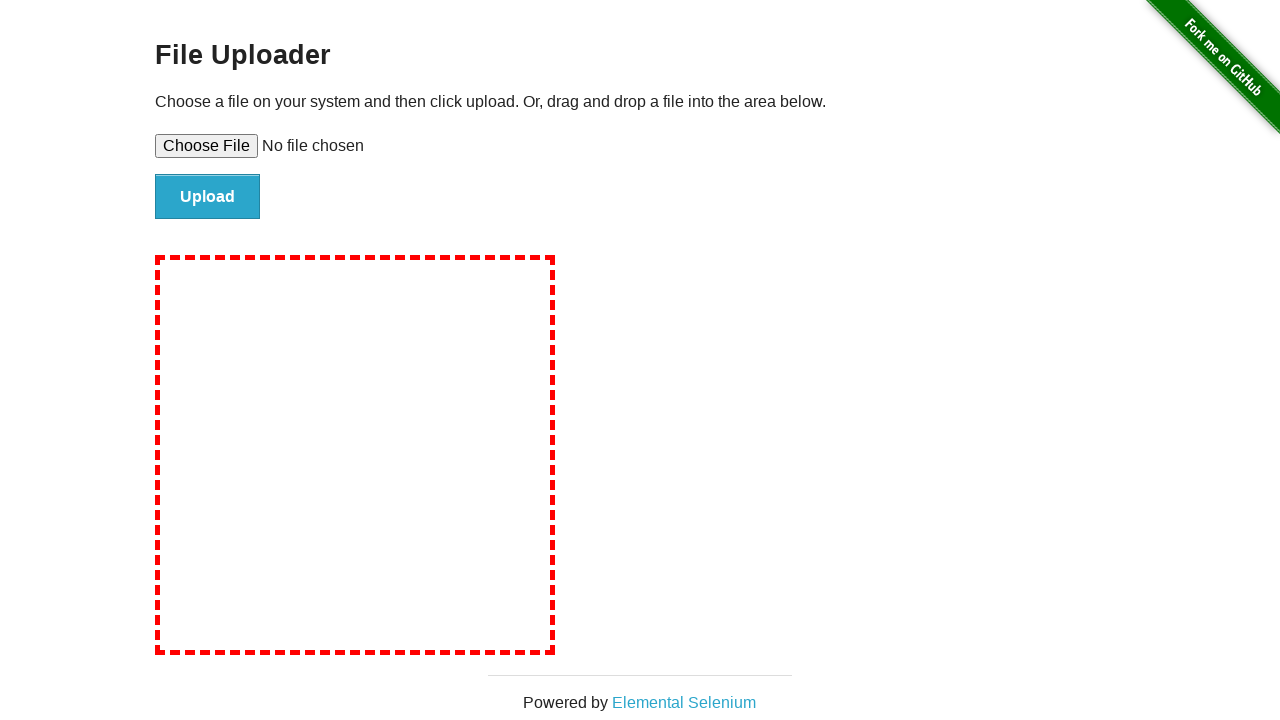

Selected file for upload using file input
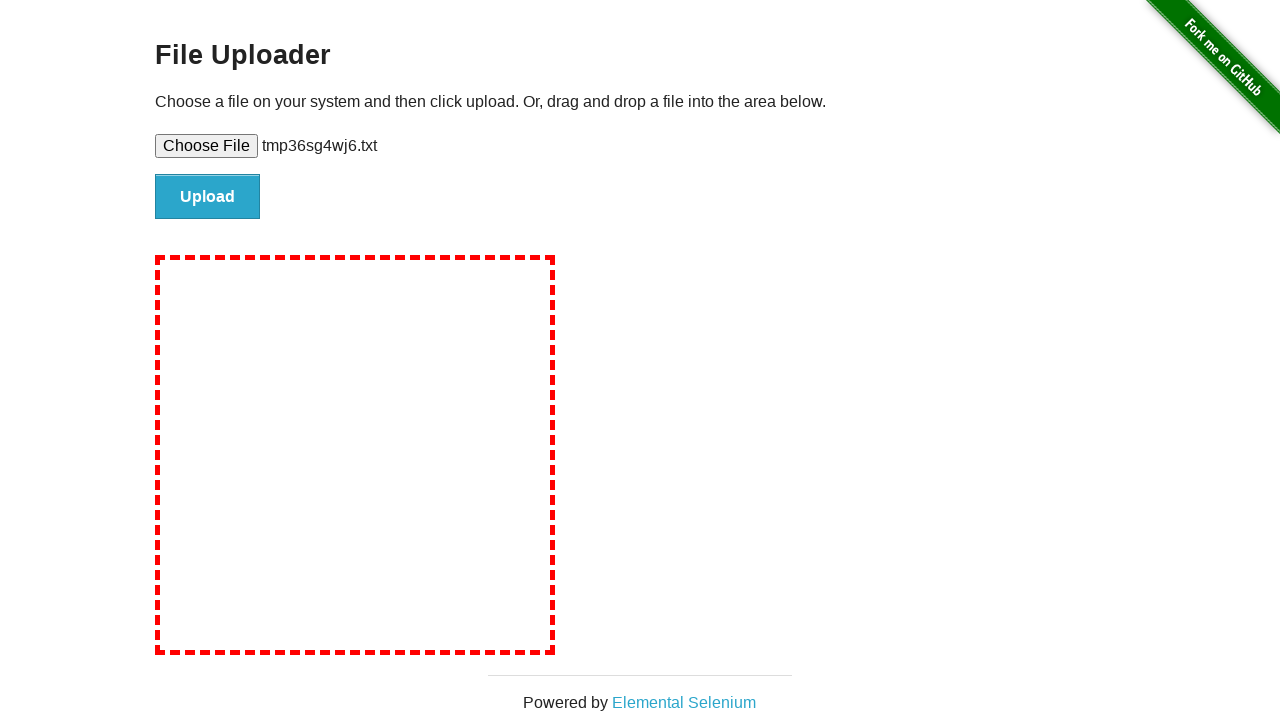

Clicked submit button to upload file at (208, 197) on #file-submit
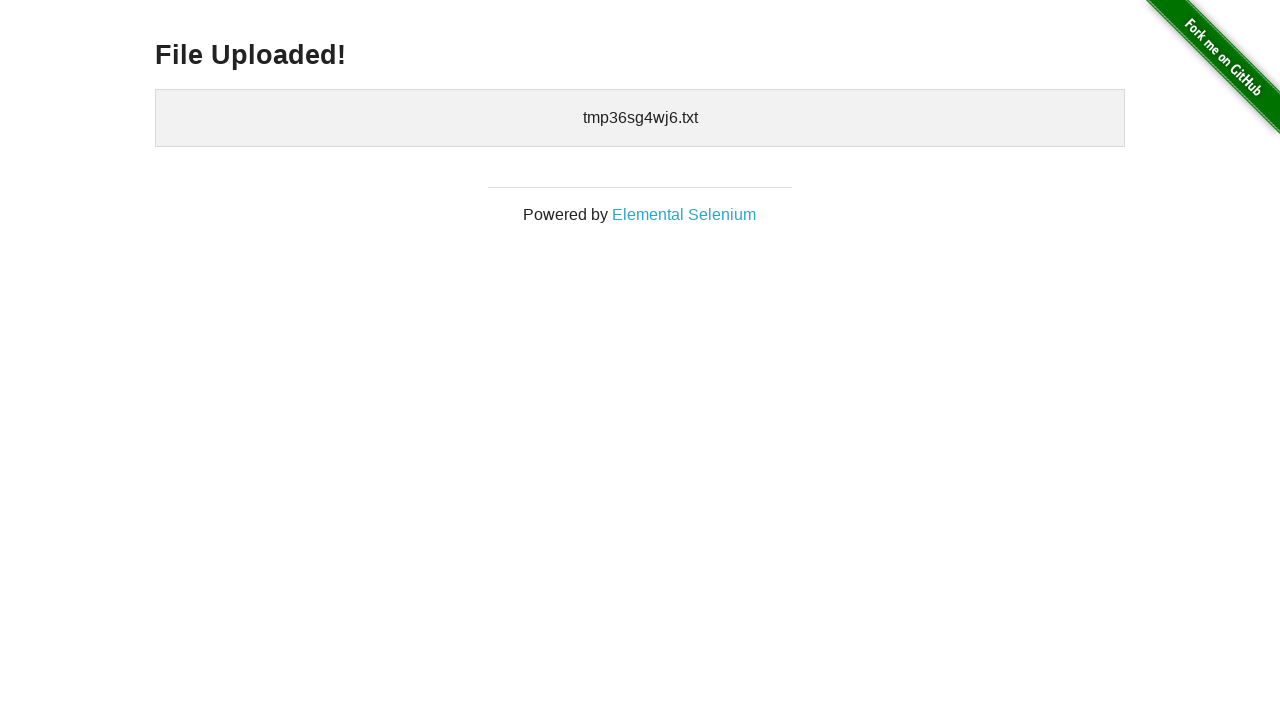

Cleaned up temporary file
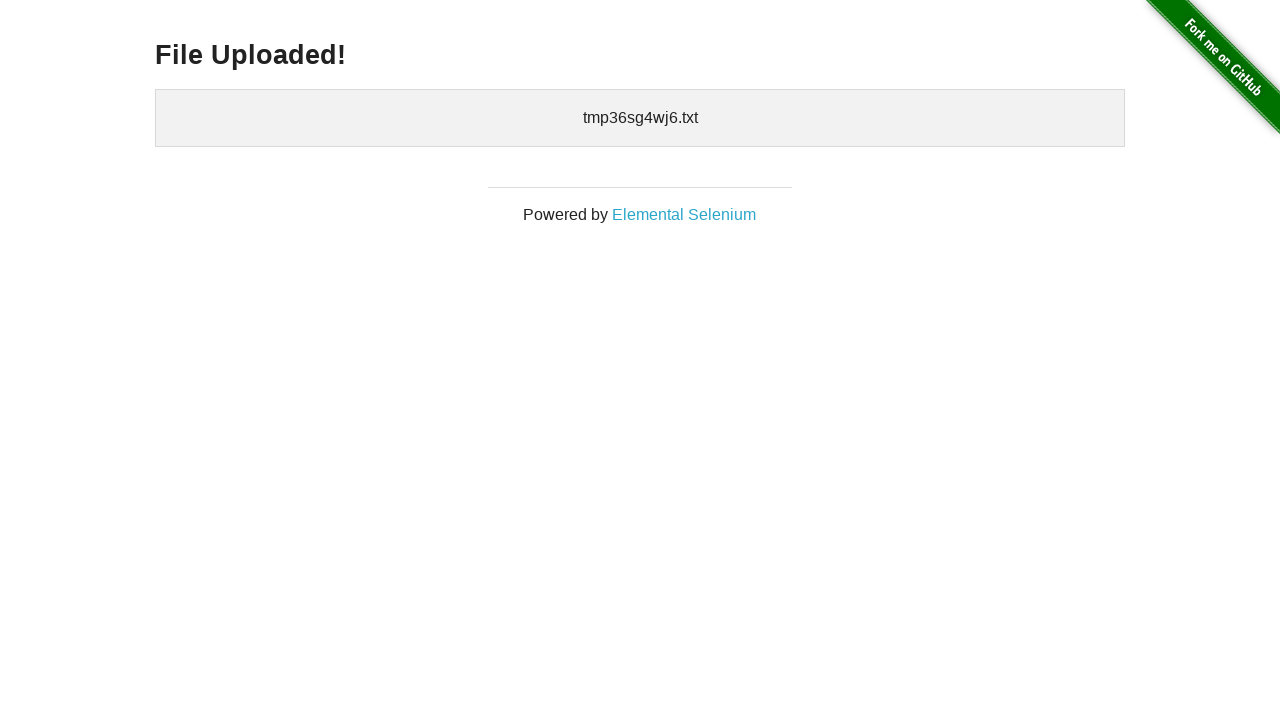

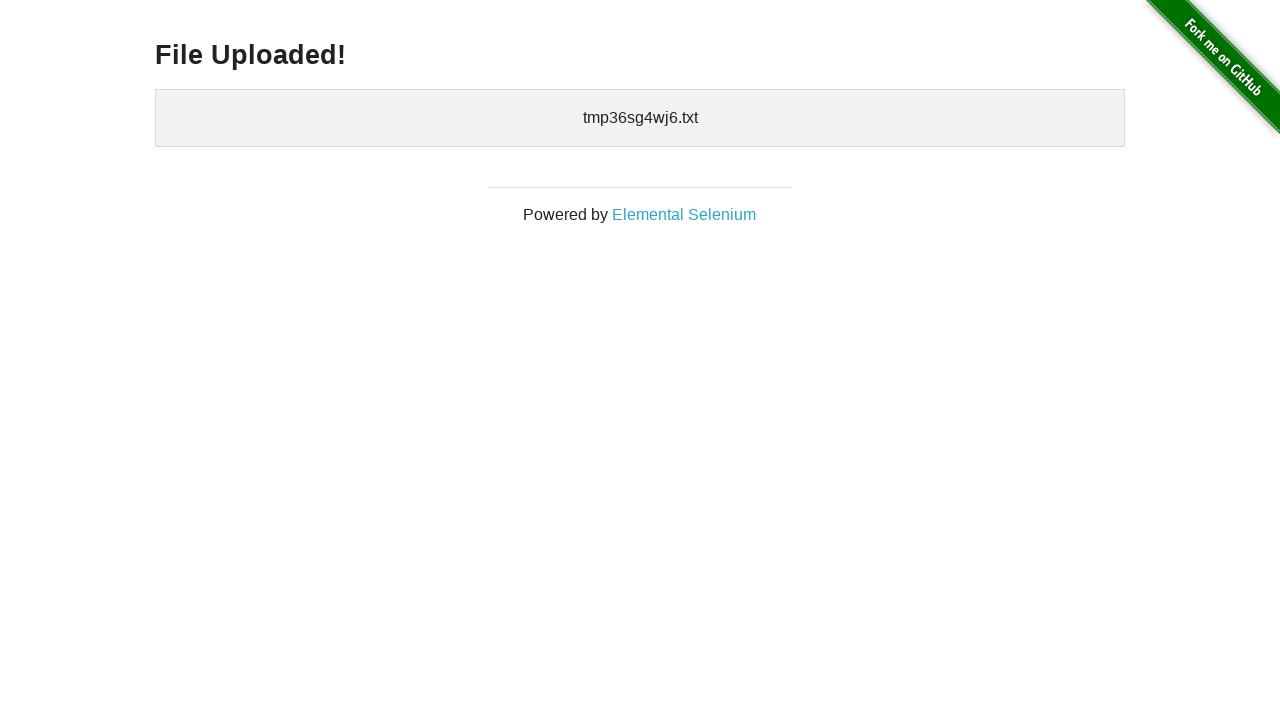